Tests search functionality with page navigation (reload, back, forward) and verifies search results are visible

Starting URL: https://www.jw.org/en/

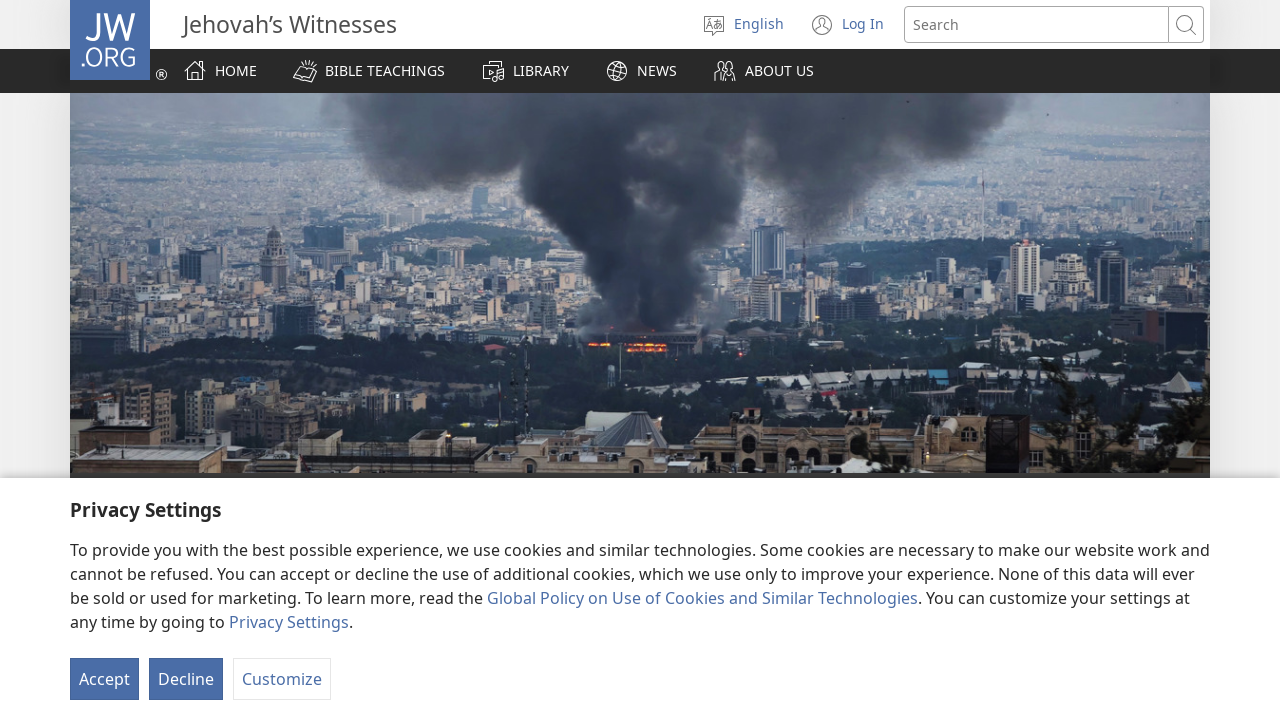

Reloaded the JW.org homepage
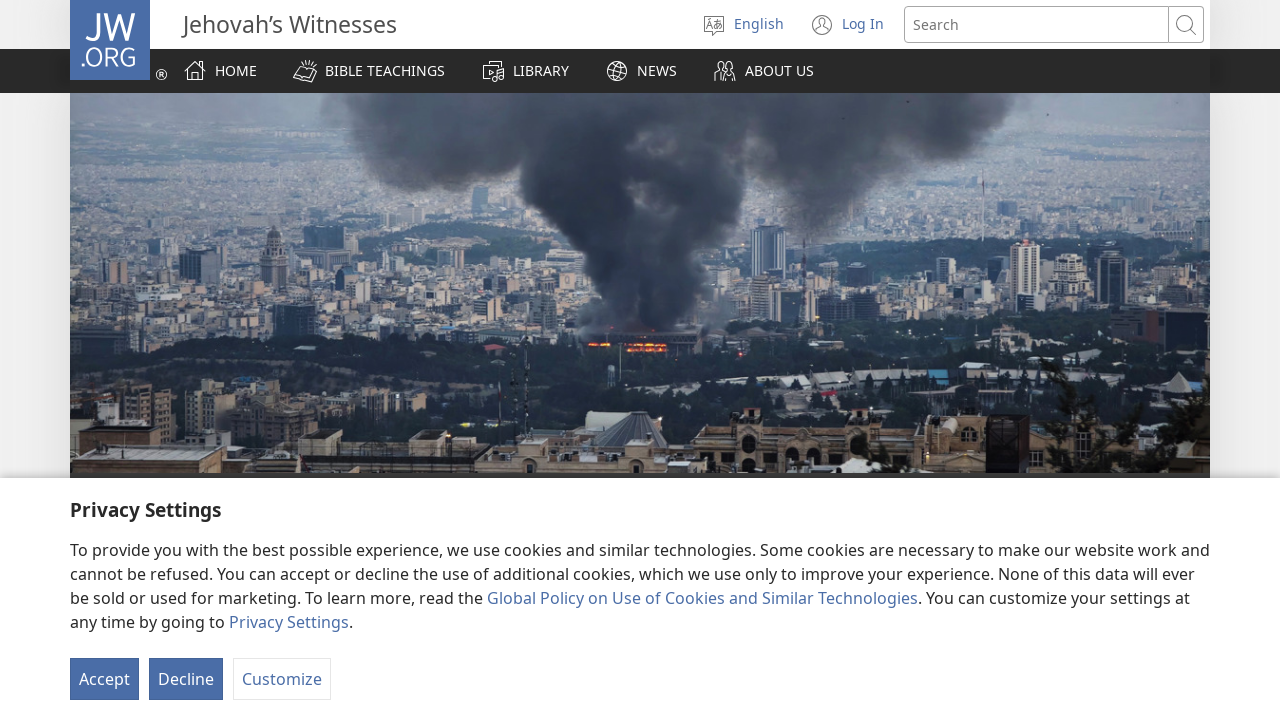

Filled search box with query 'Dead' on input[type="text"]
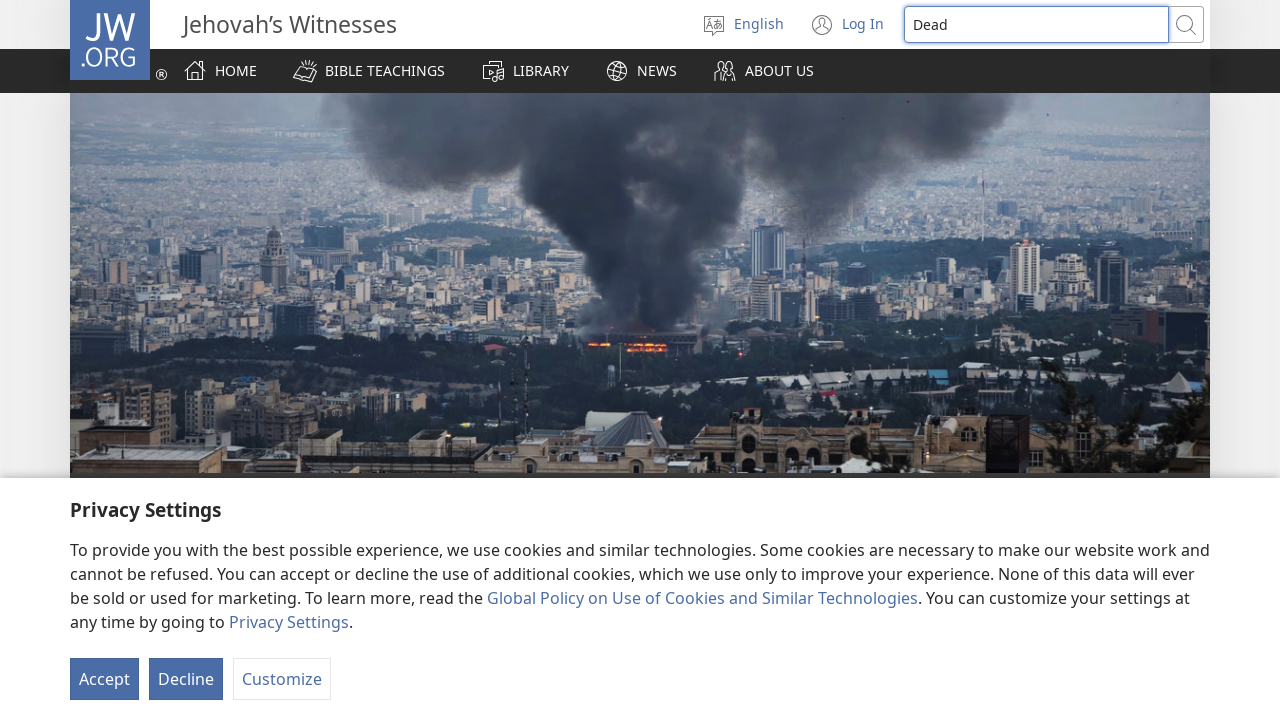

Pressed Enter to submit search query on input[type="text"]
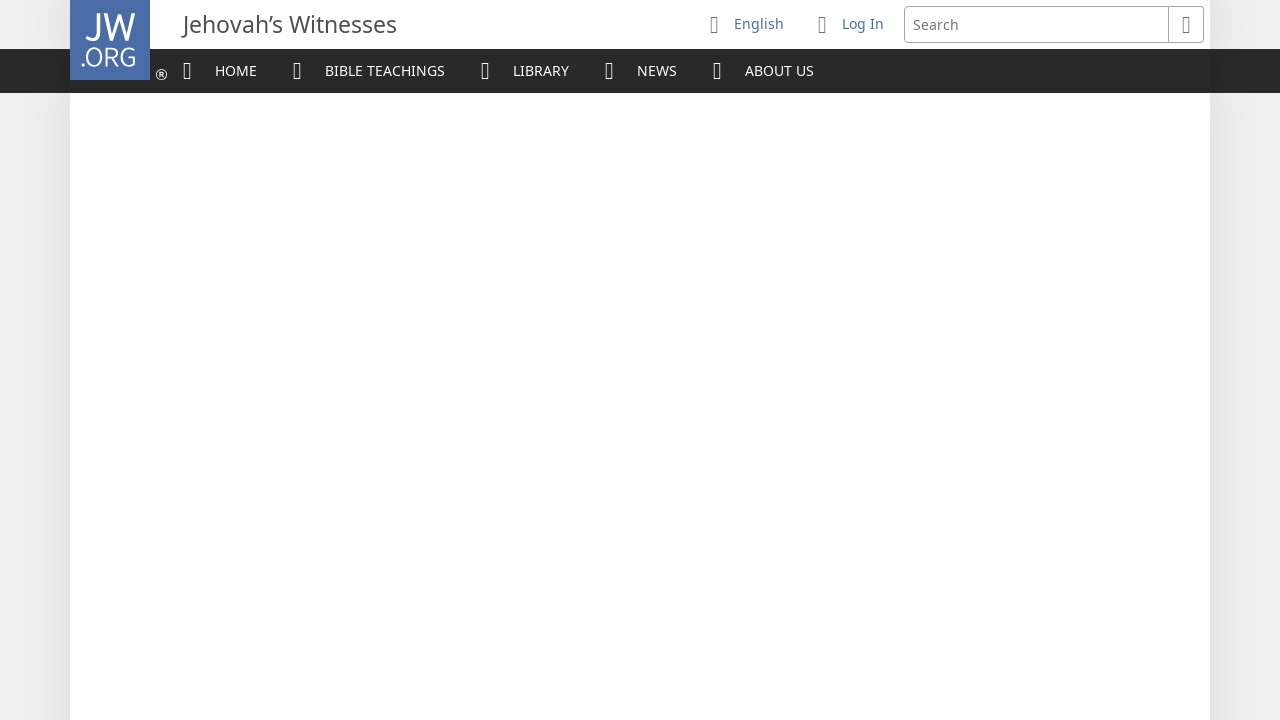

Search results loaded (networkidle state reached)
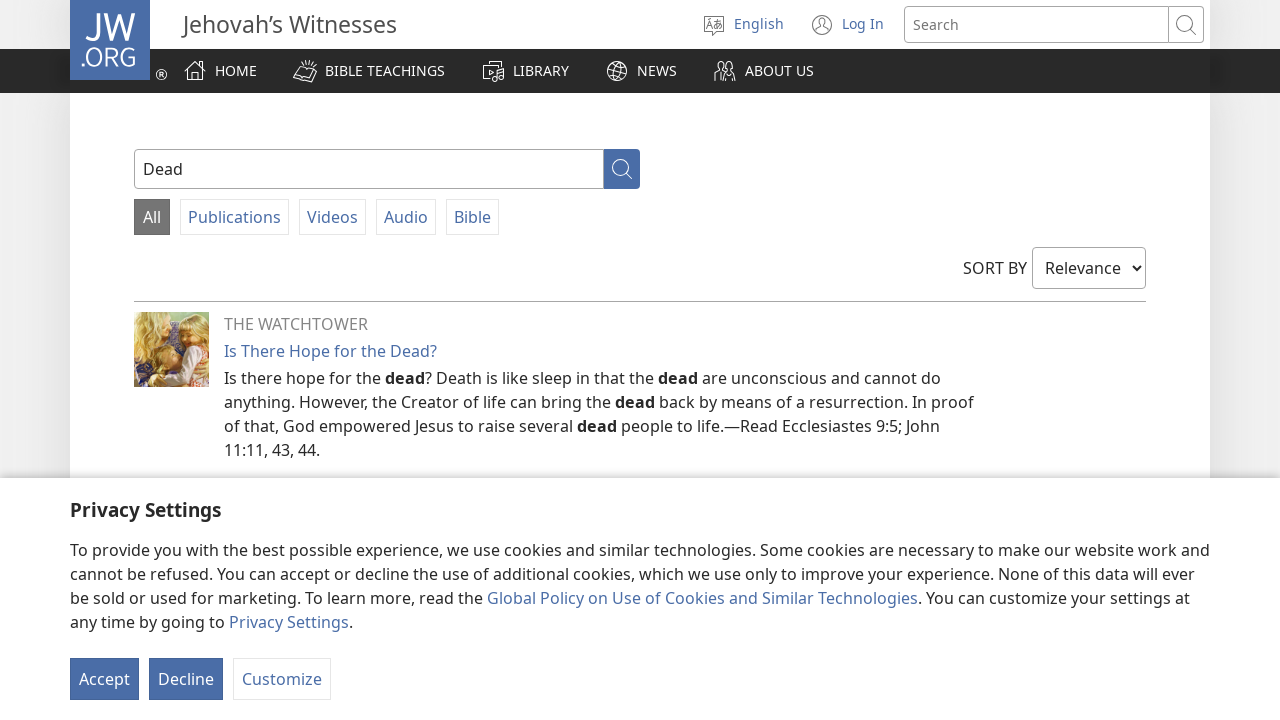

Navigated back to previous page
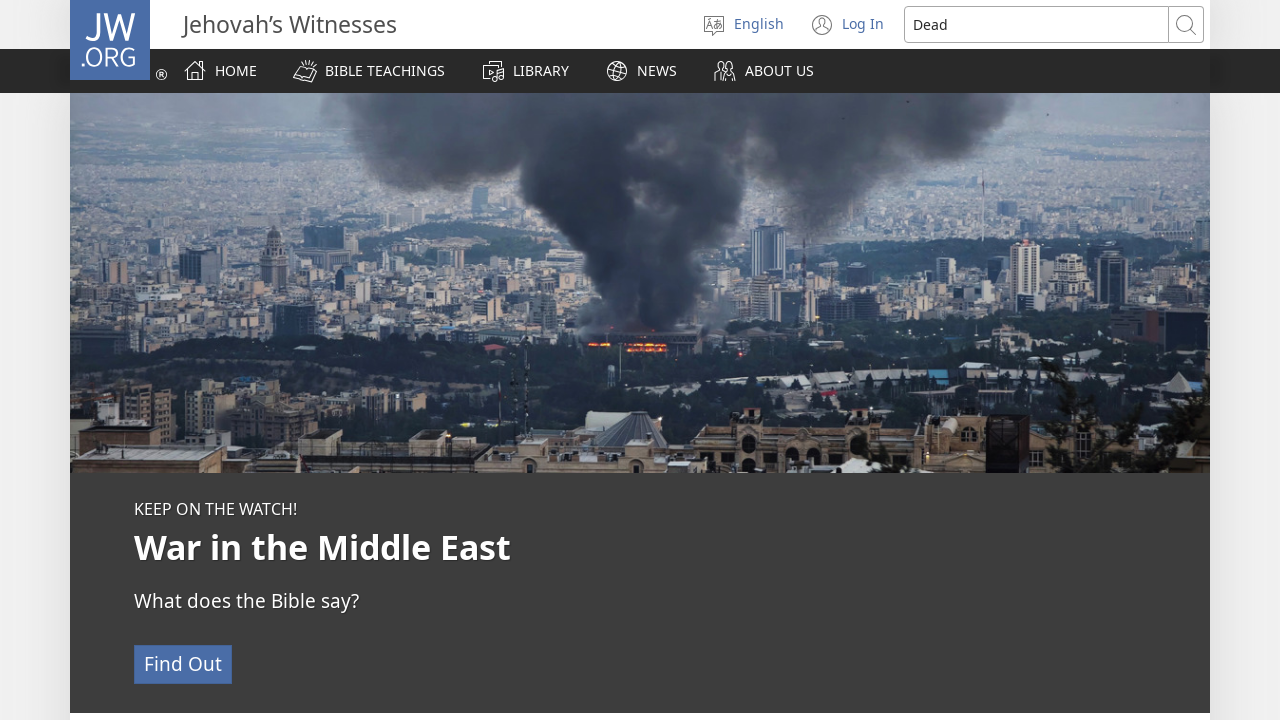

Previous page loaded (networkidle state reached)
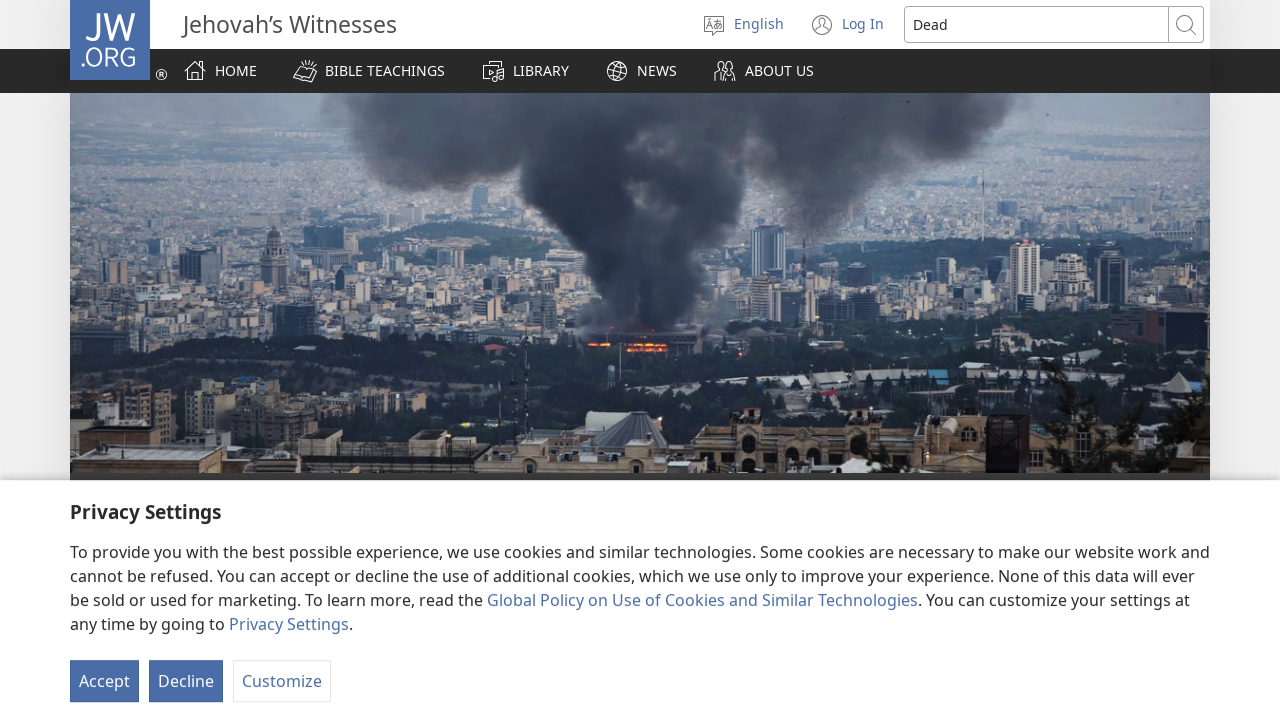

Navigated forward to search results page
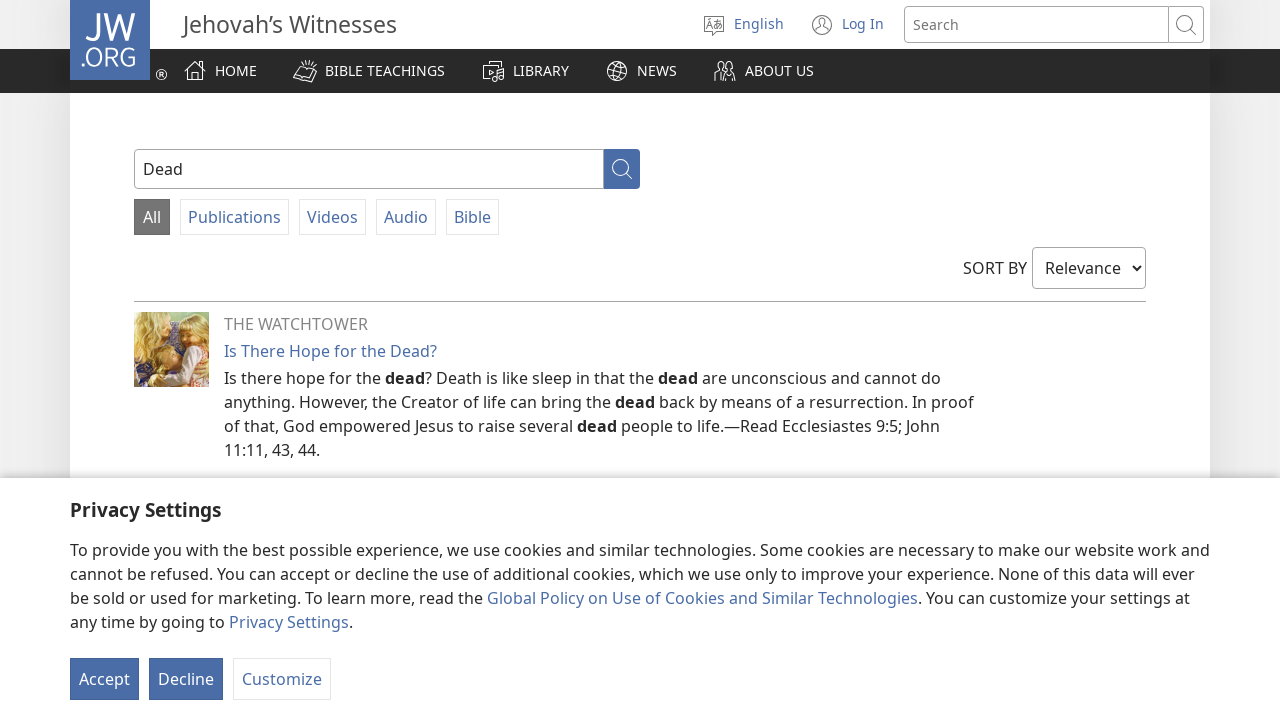

Search results page reloaded (networkidle state reached)
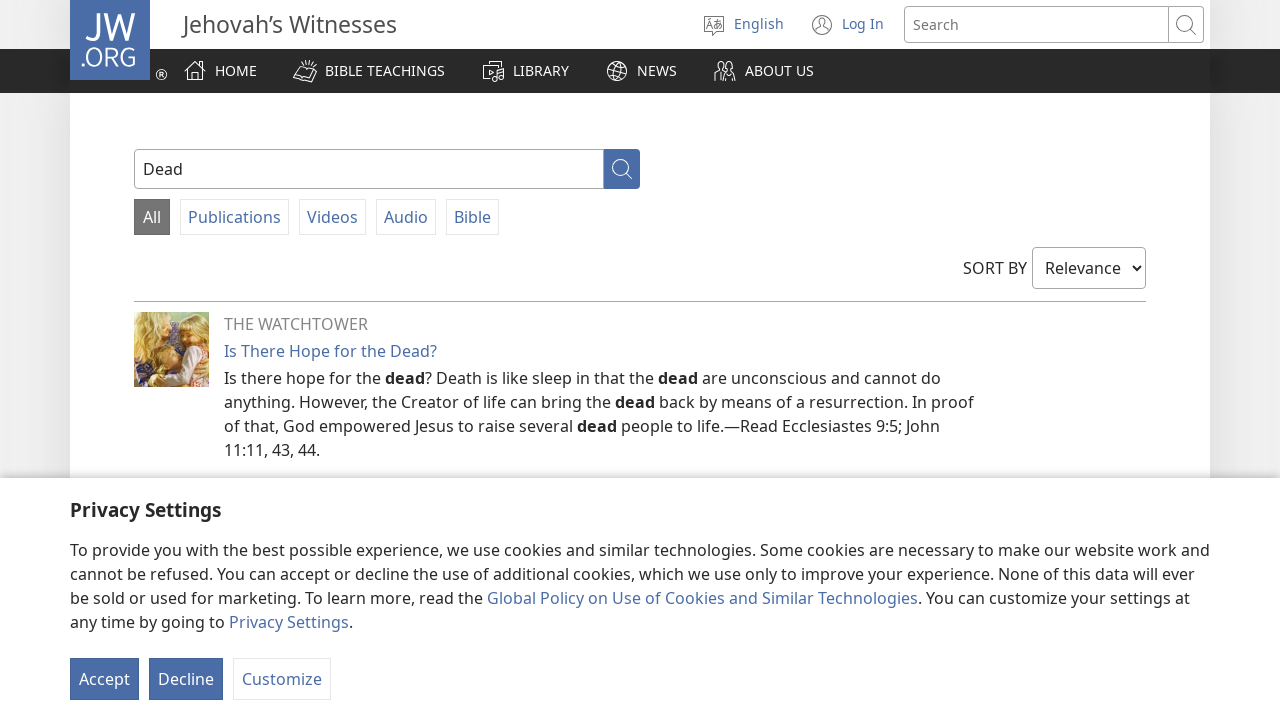

Verified search result 'What Hope for the Dead?' is visible on the page
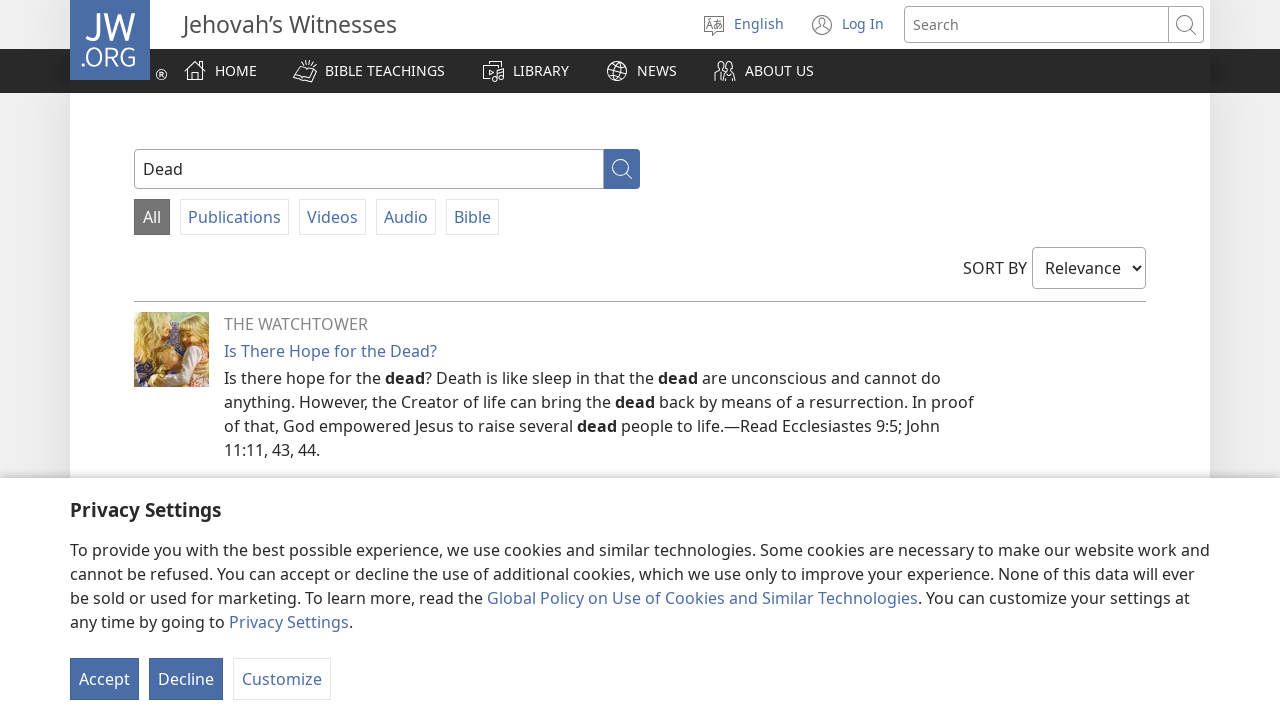

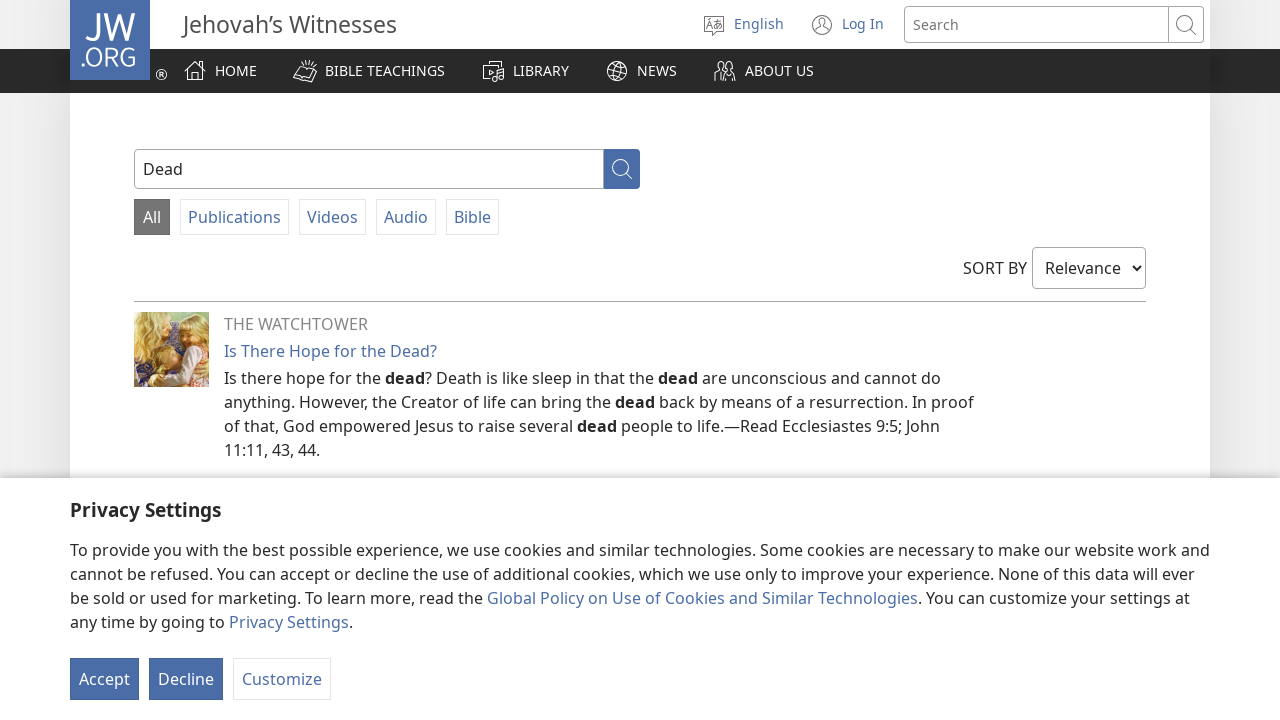